Tests handling a modal entry ad by waiting for and clicking the close button

Starting URL: https://the-internet.herokuapp.com/entry_ad

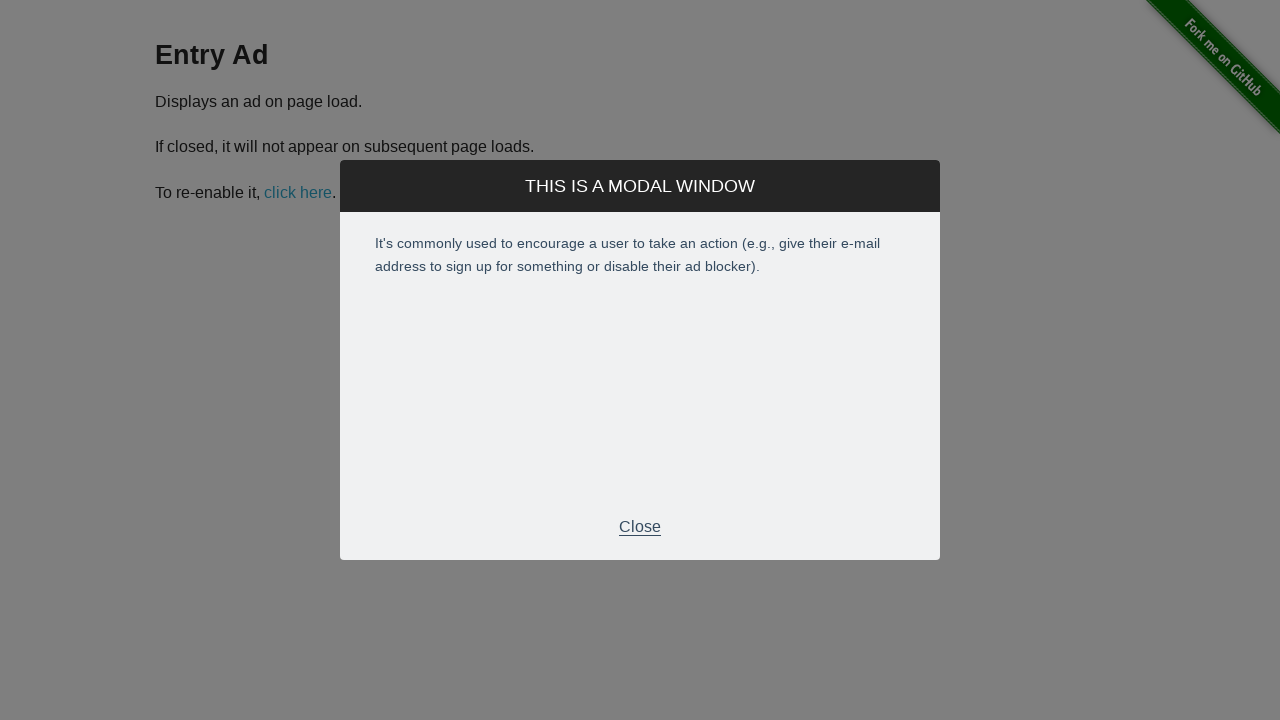

Waited for entry ad modal close button to become visible
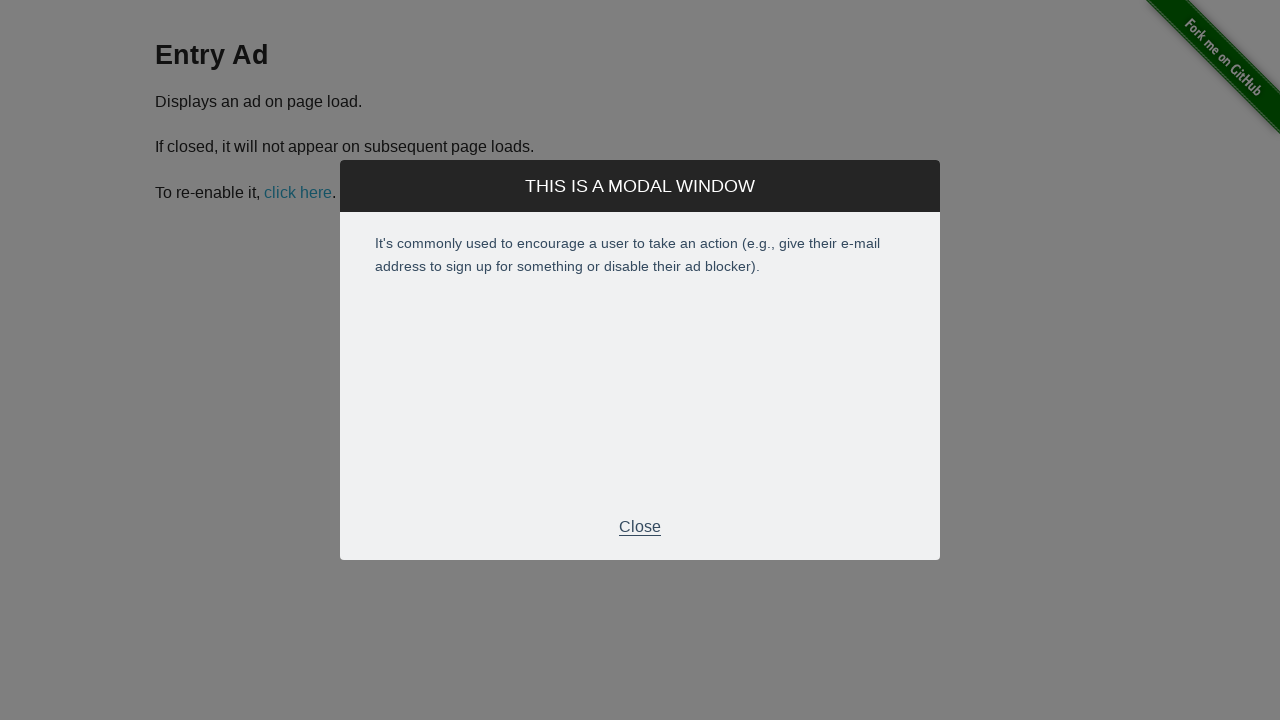

Clicked the close button on the entry ad modal at (640, 527) on div.modal-footer p
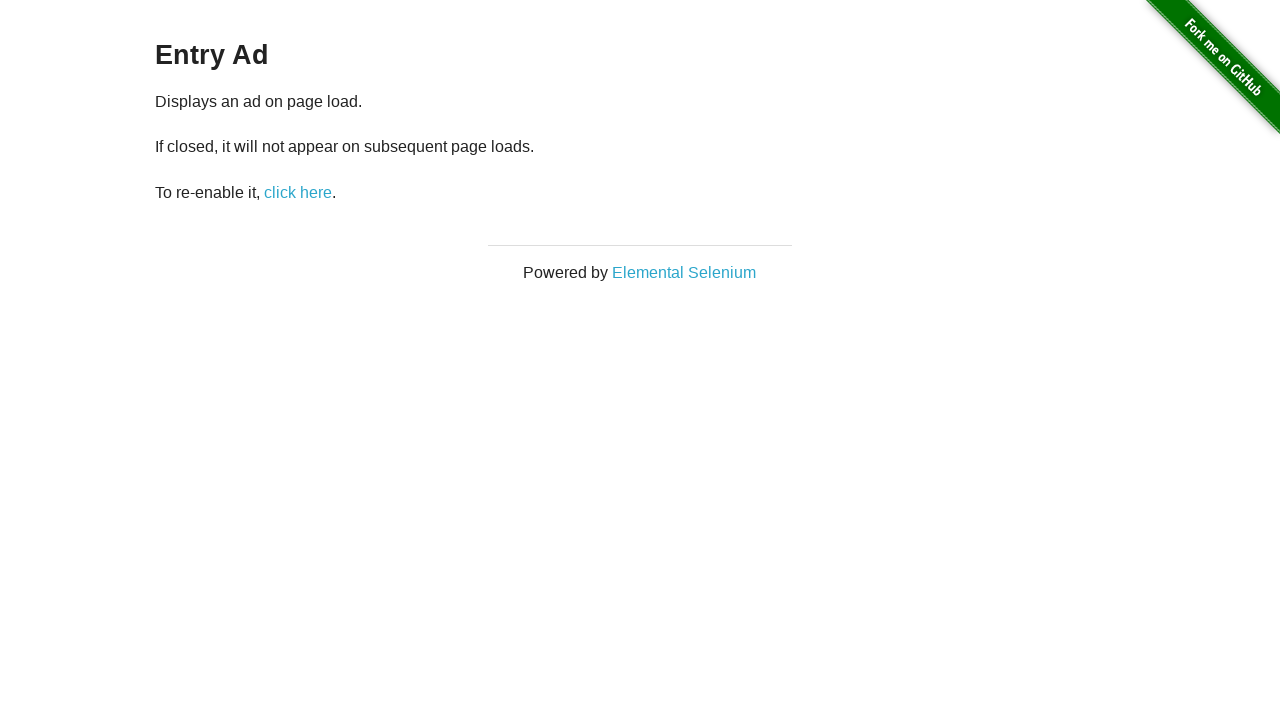

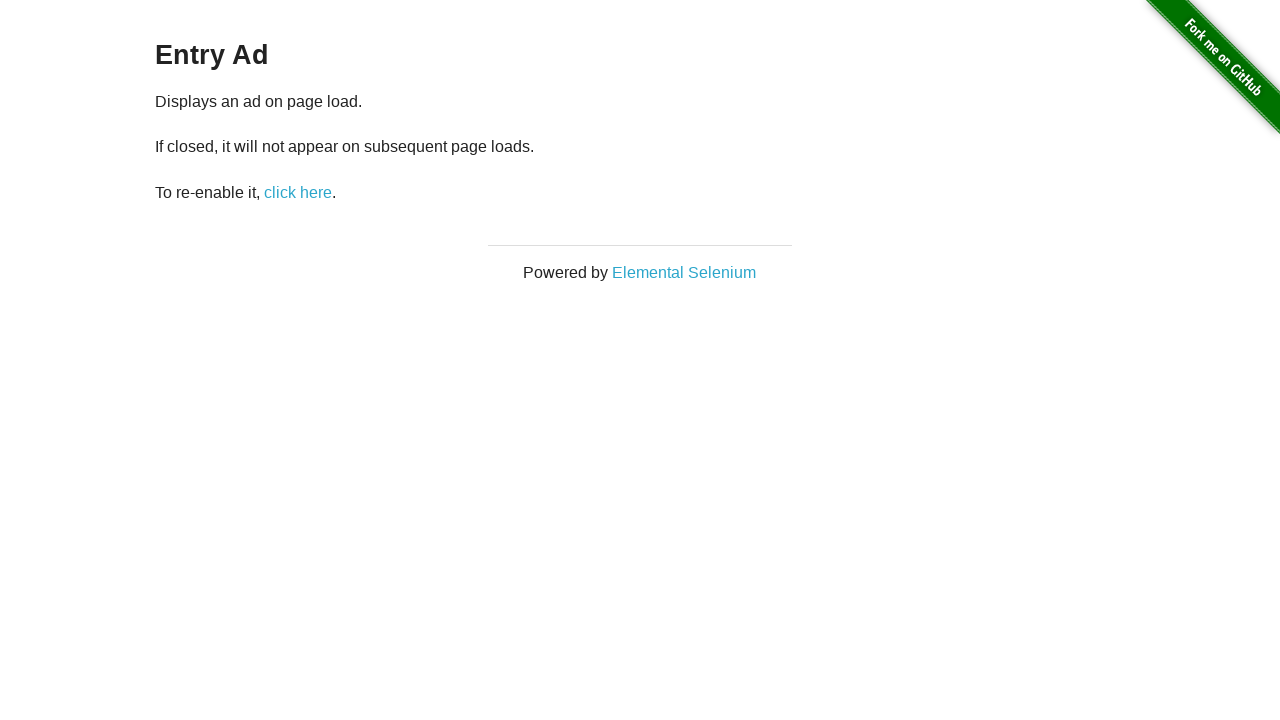